Tests dynamic element addition and removal by clicking Add and Delete buttons

Starting URL: https://the-internet.herokuapp.com/add_remove_elements/

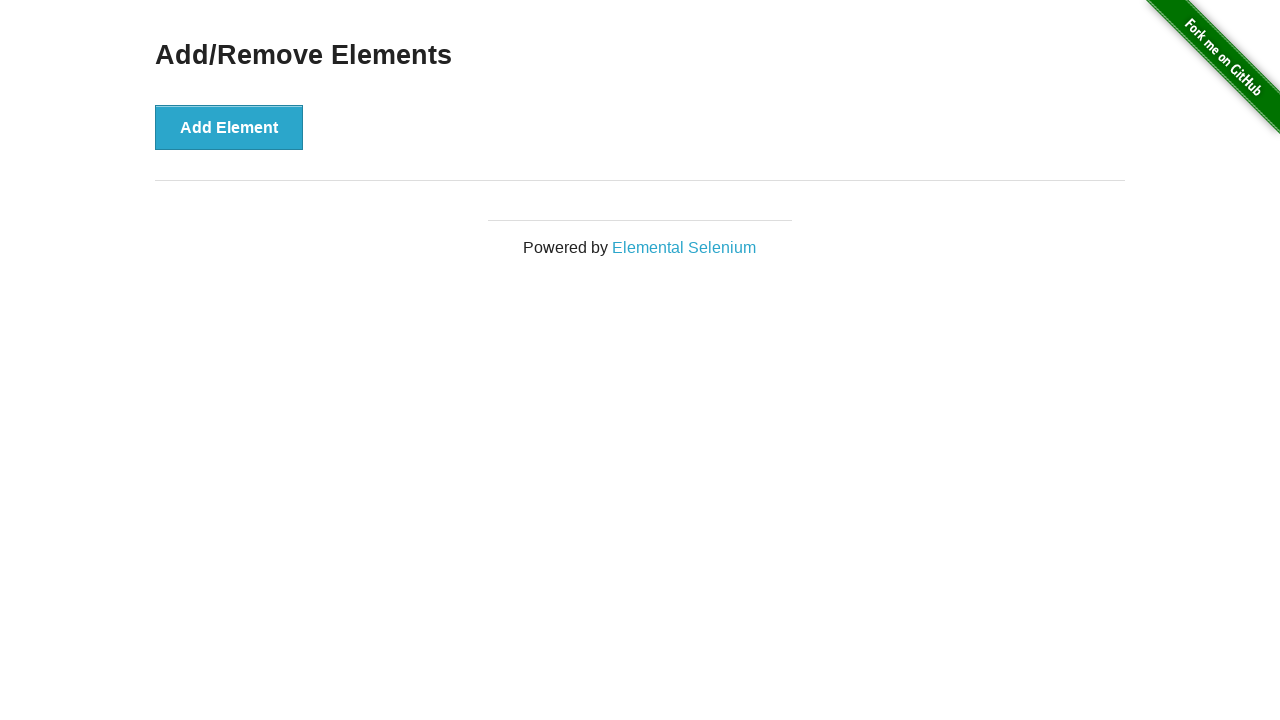

Clicked Add Element button to add a new element at (229, 127) on xpath=//button[text()='Add Element']
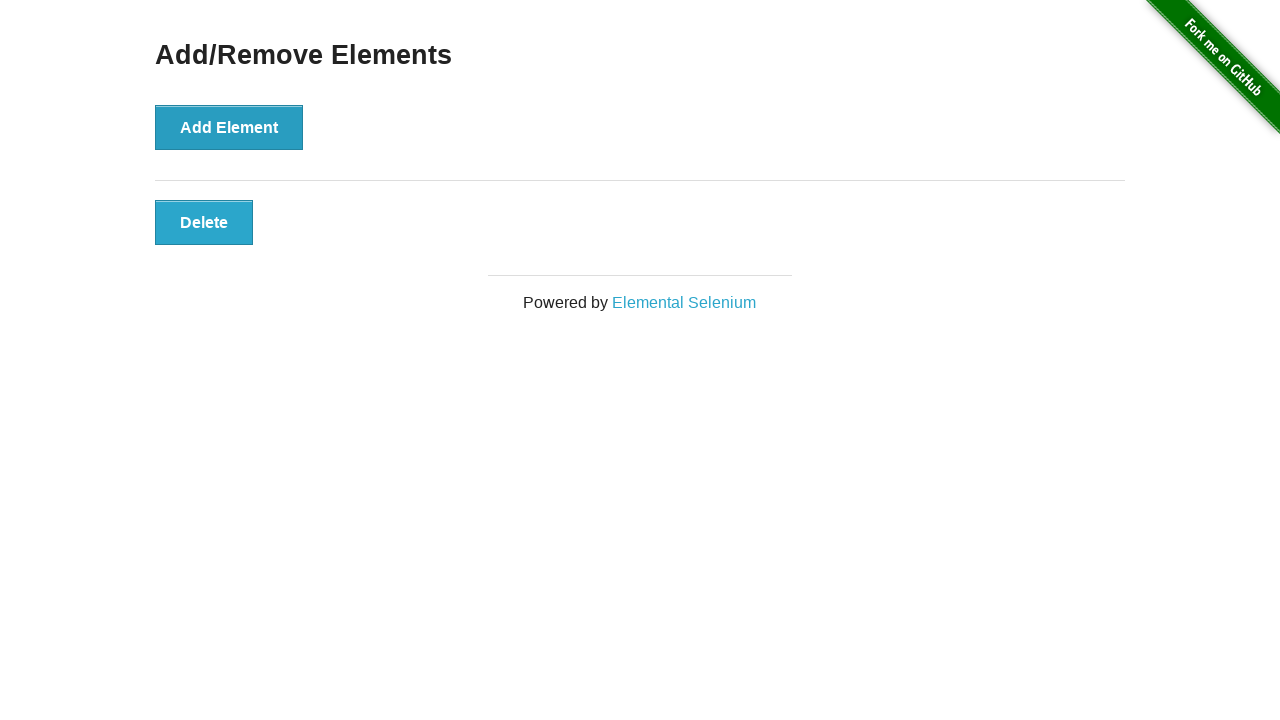

Clicked Delete button to remove the element at (204, 222) on xpath=//button[text()='Delete']
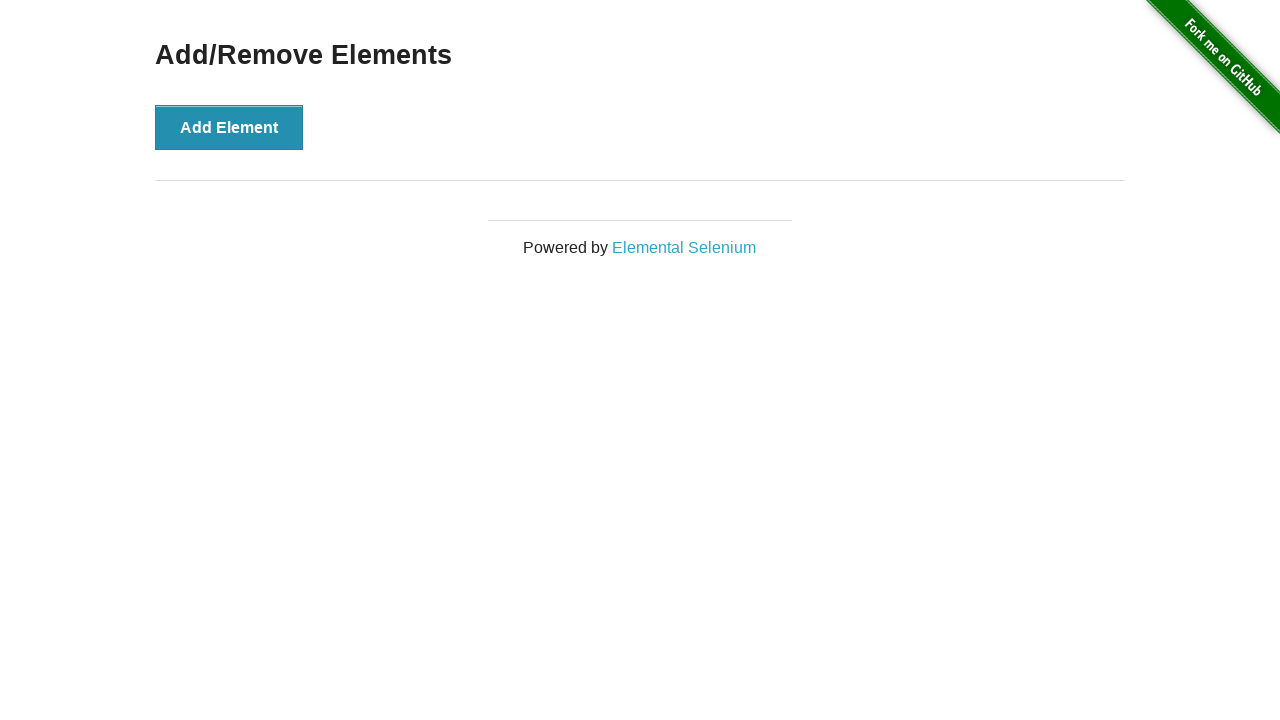

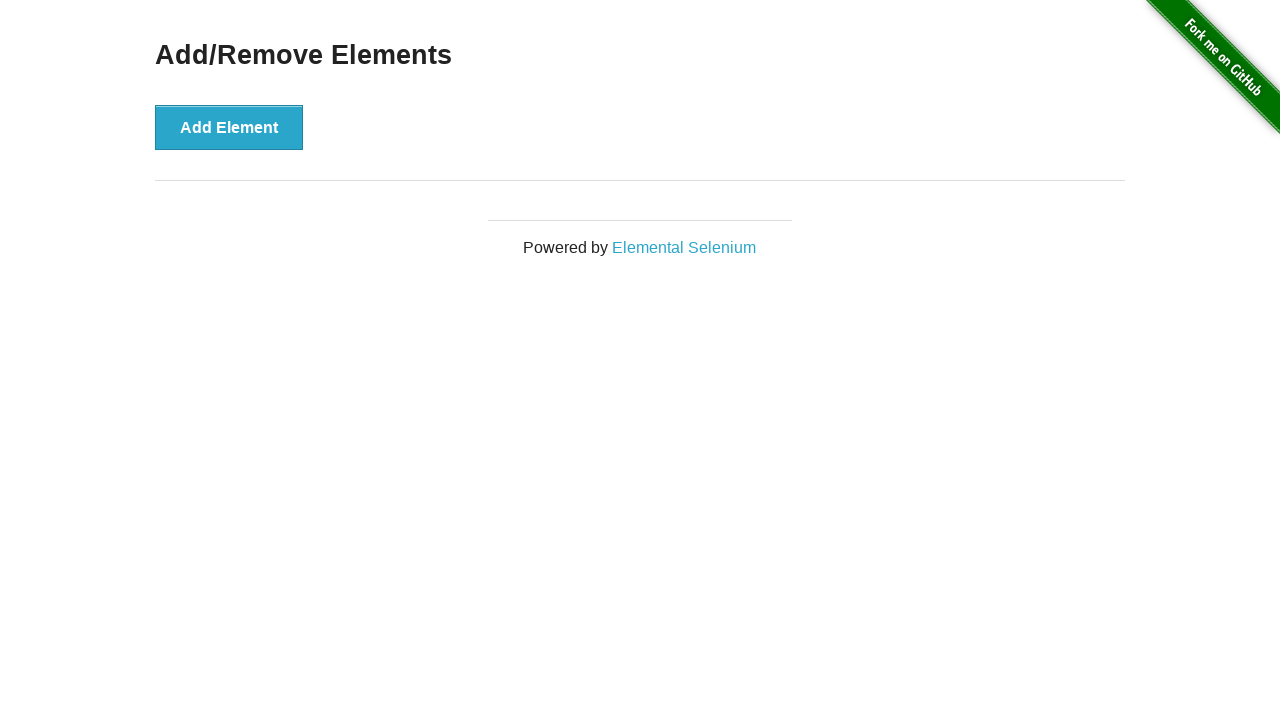